Tests flight search functionality by clicking the find flights button and verifying flight listings are displayed

Starting URL: http://blazedemo.com

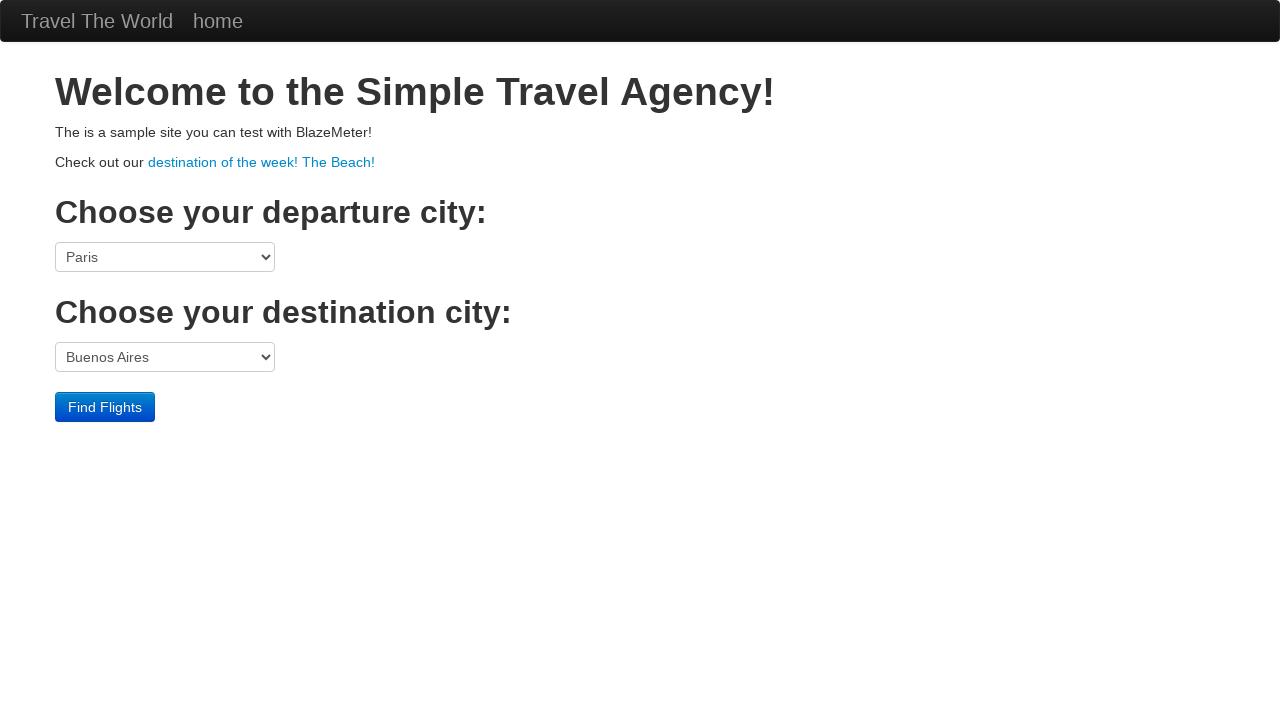

Clicked the Find Flights button at (105, 407) on input.btn.btn-primary
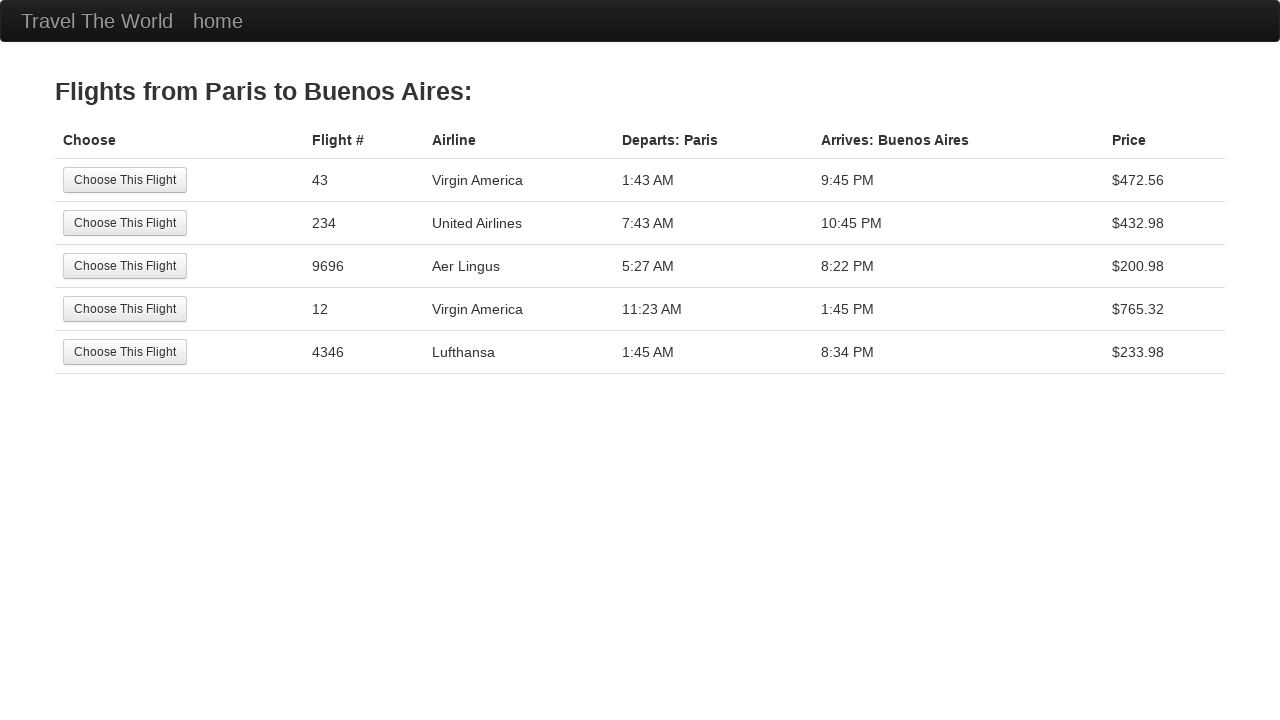

Flight listings are now visible
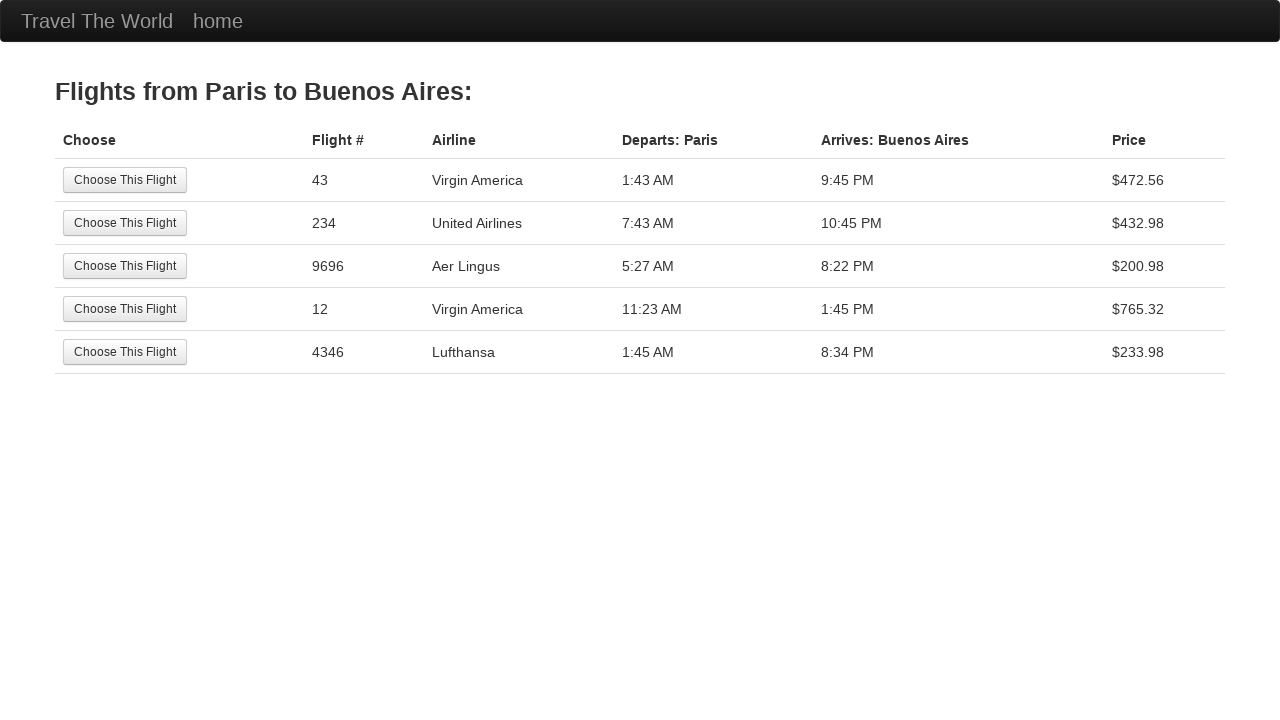

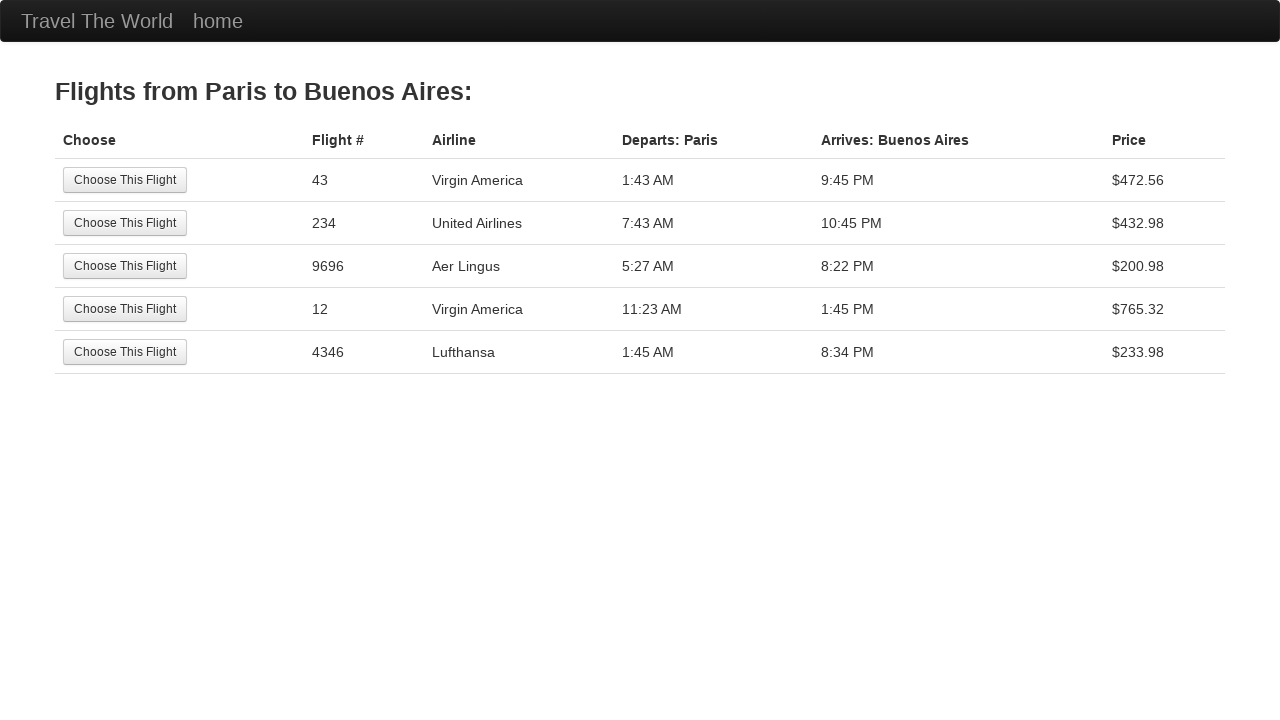